Tests window handling by clicking a link that opens in a new tab, verifying text in the new tab, then returning to the original window to verify text there

Starting URL: https://the-internet.herokuapp.com/iframe

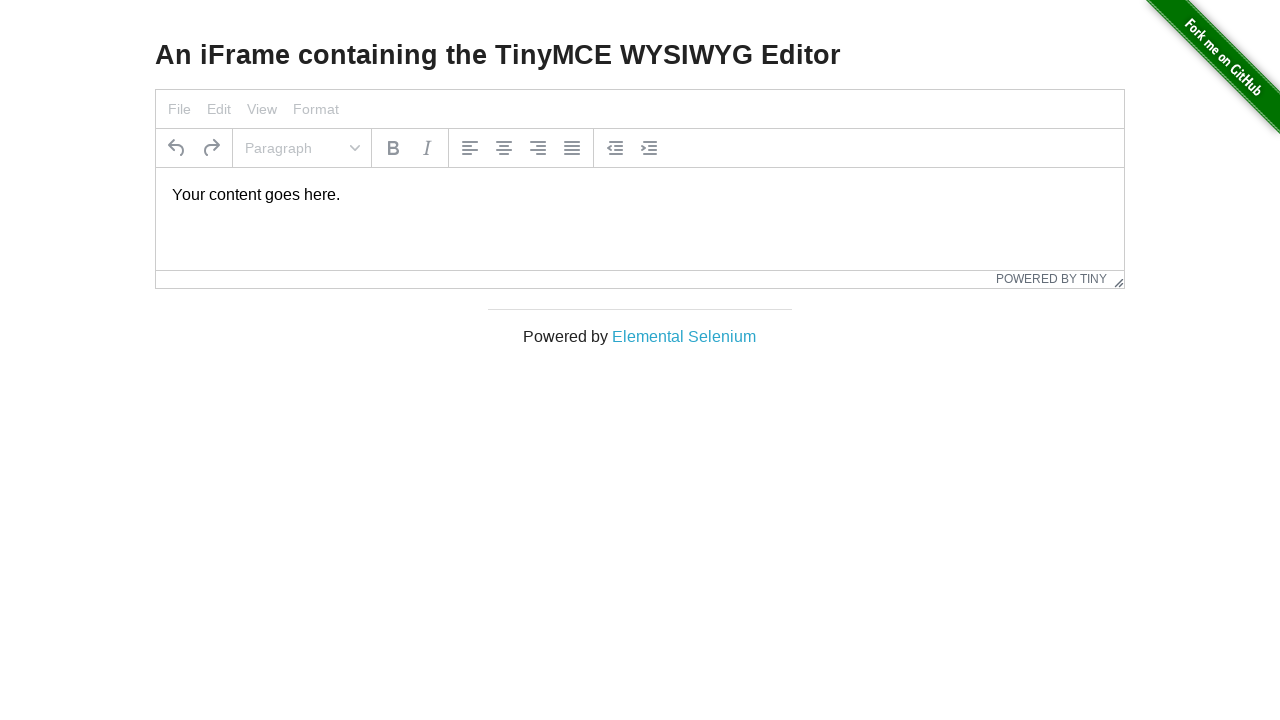

Clicked on Elemental Selenium link to open in new tab at (684, 336) on xpath=//a[text()='Elemental Selenium']
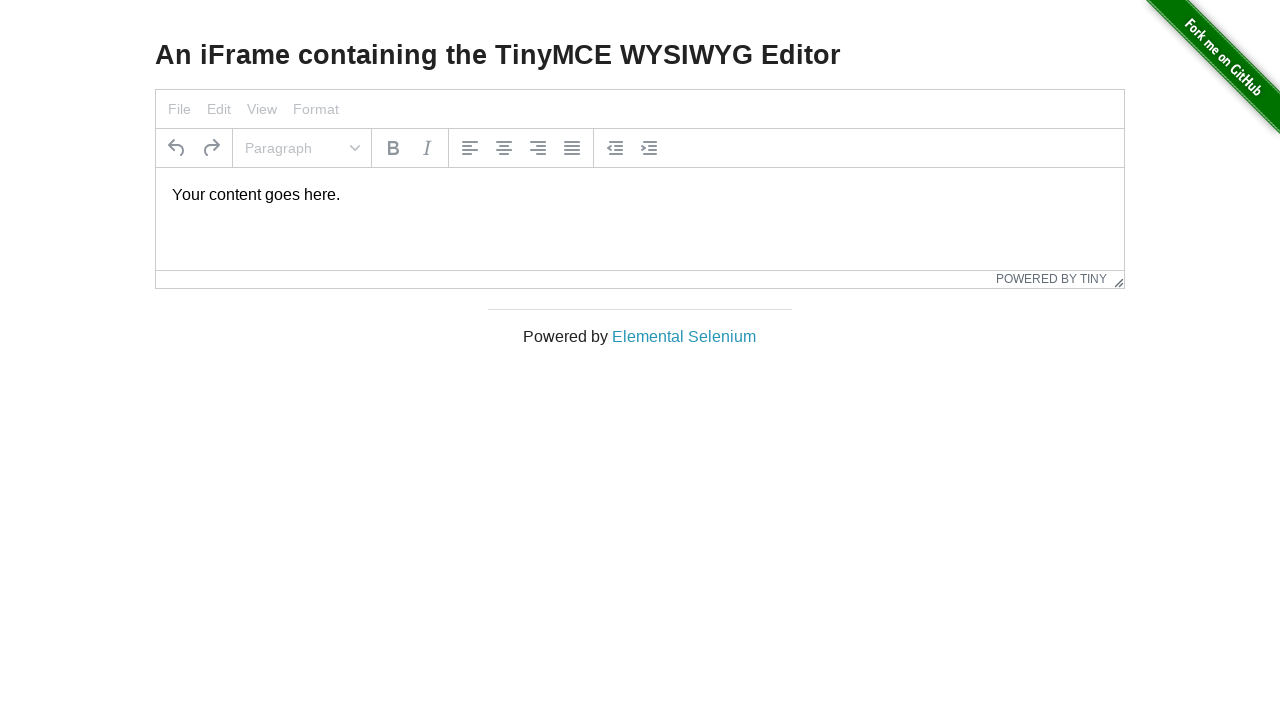

New tab opened and page object captured
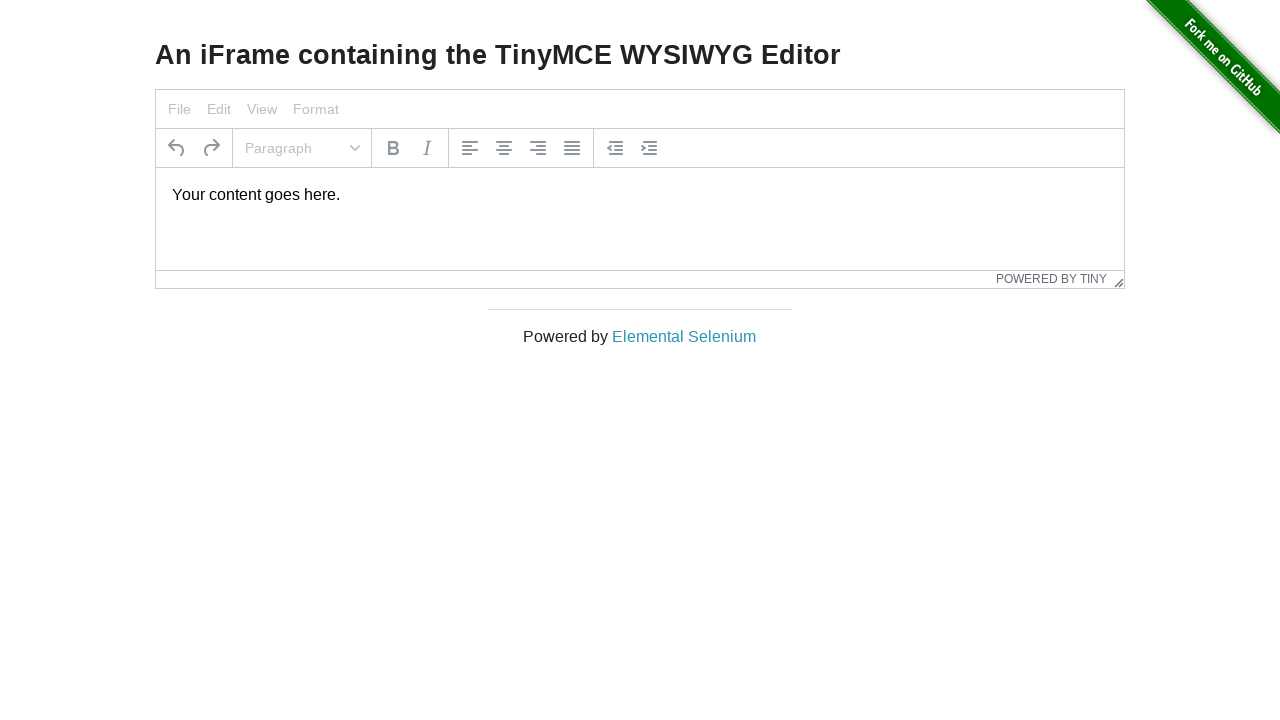

New tab page load state completed
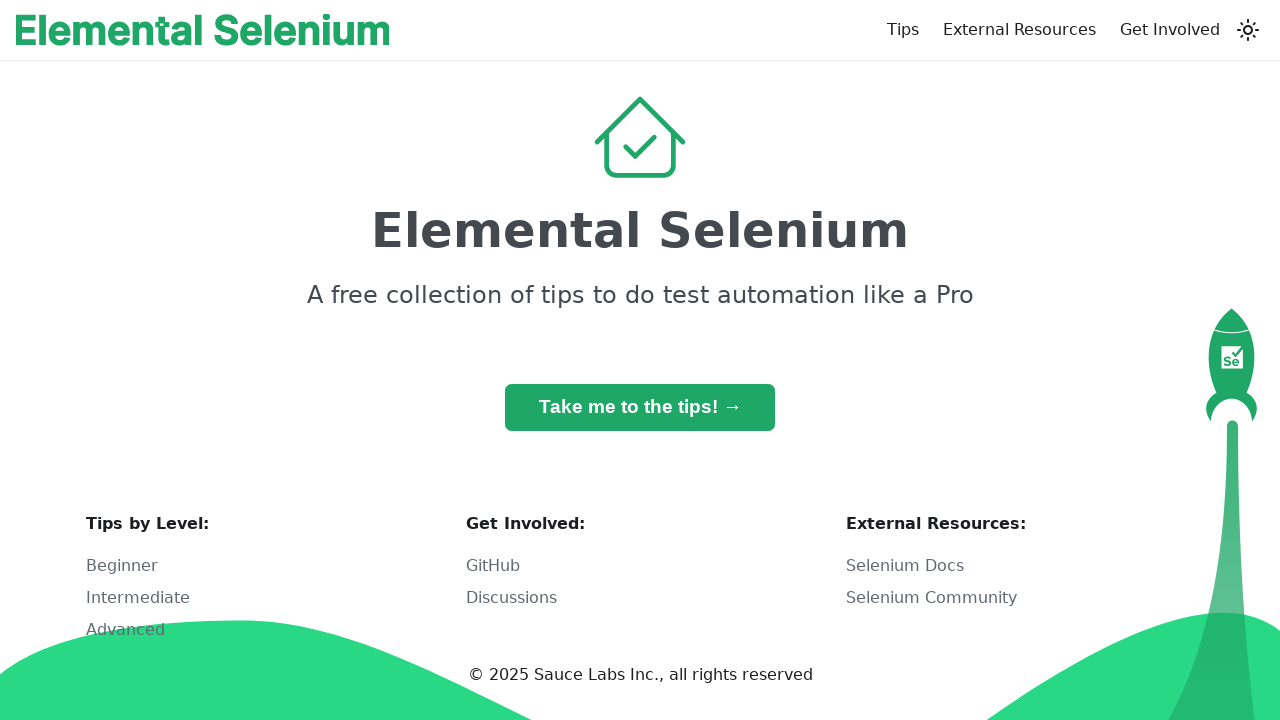

Retrieved h1 heading text from new tab
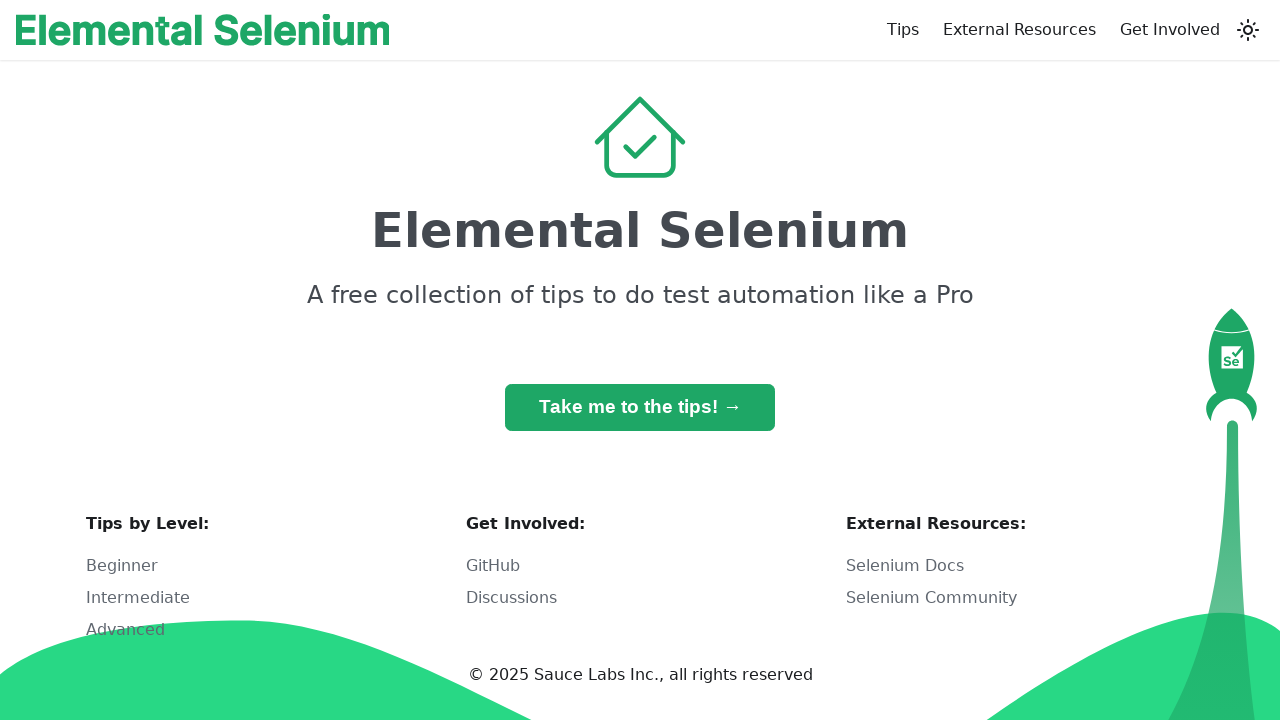

Verified h1 heading text is 'Elemental Selenium'
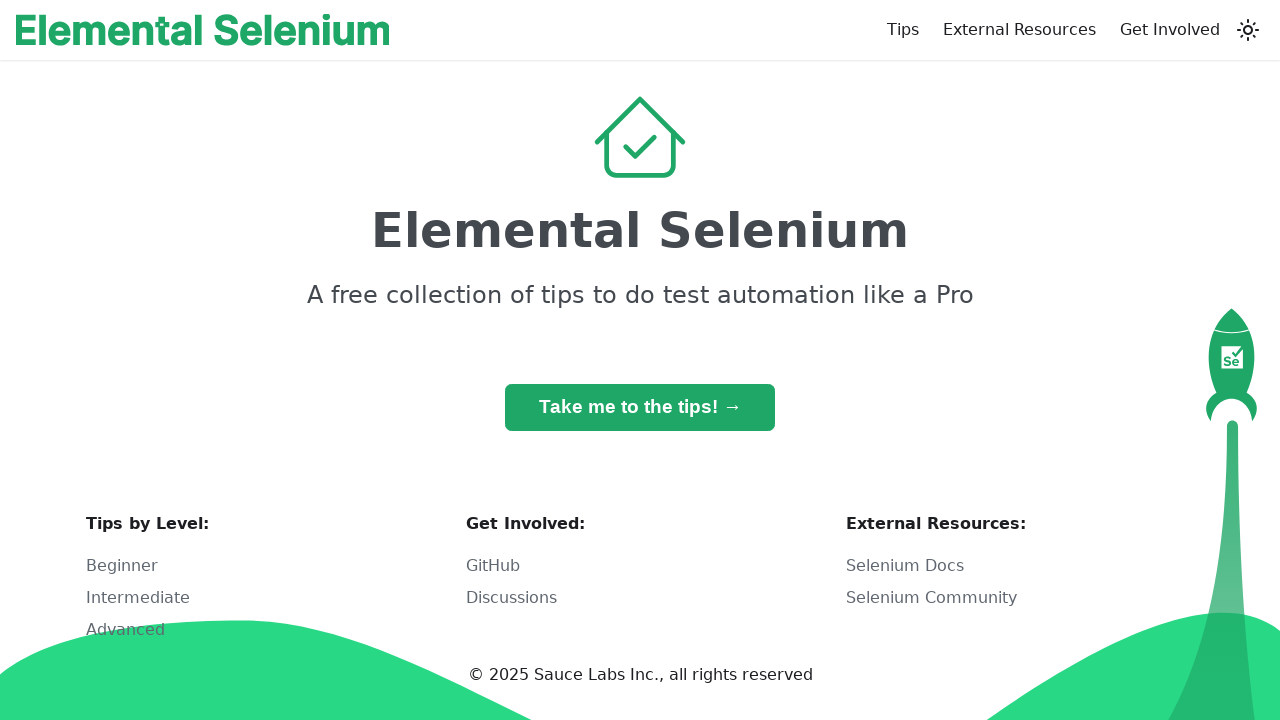

Brought original tab to front
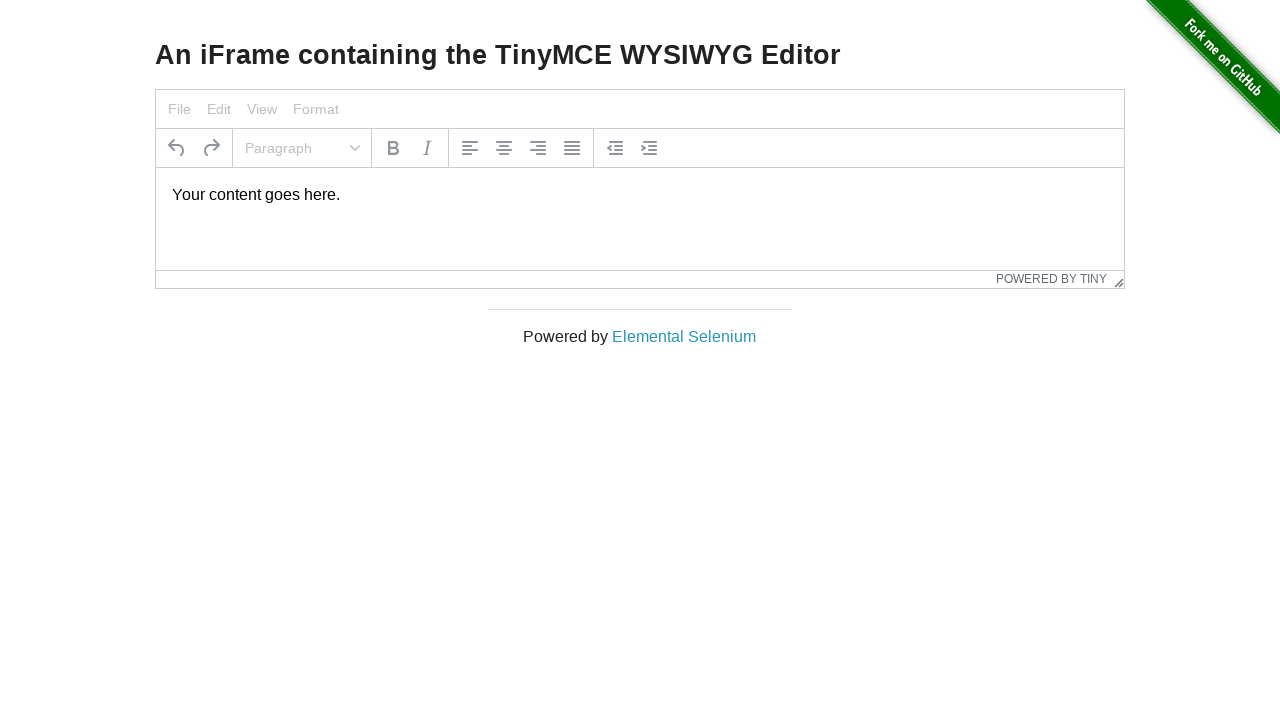

Retrieved iframe heading text from original tab
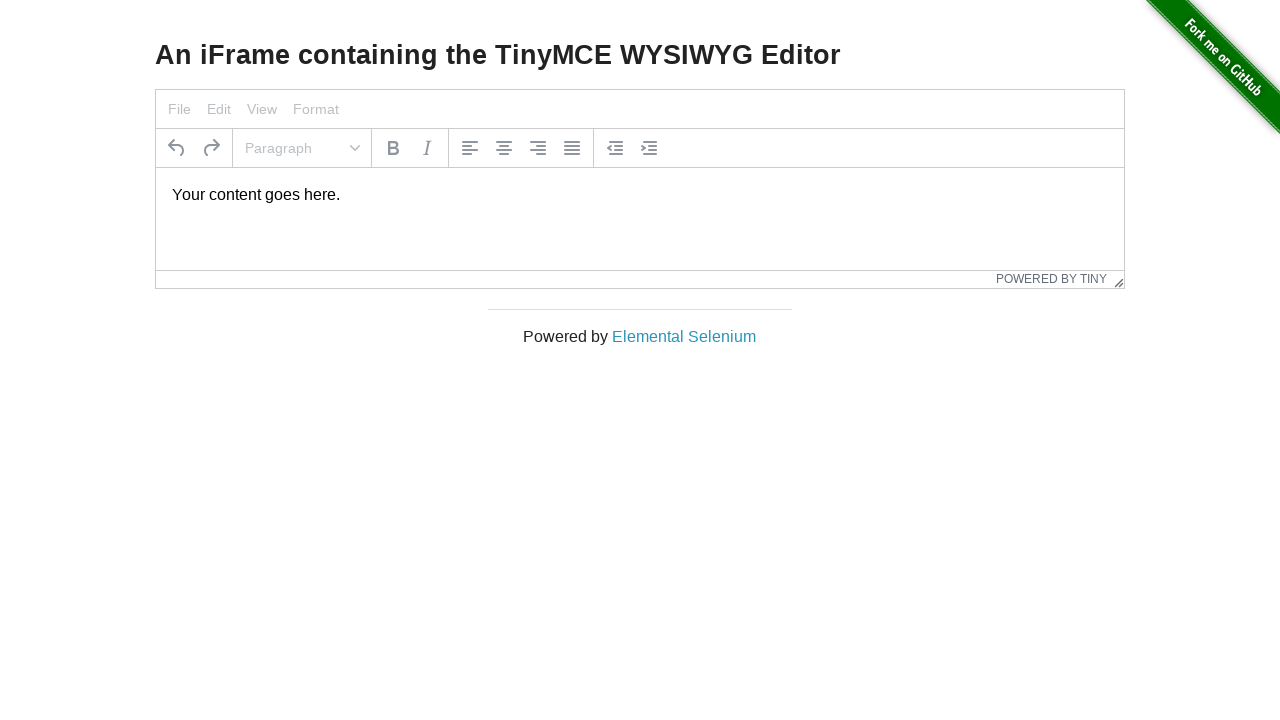

Verified iframe heading text matches expected value
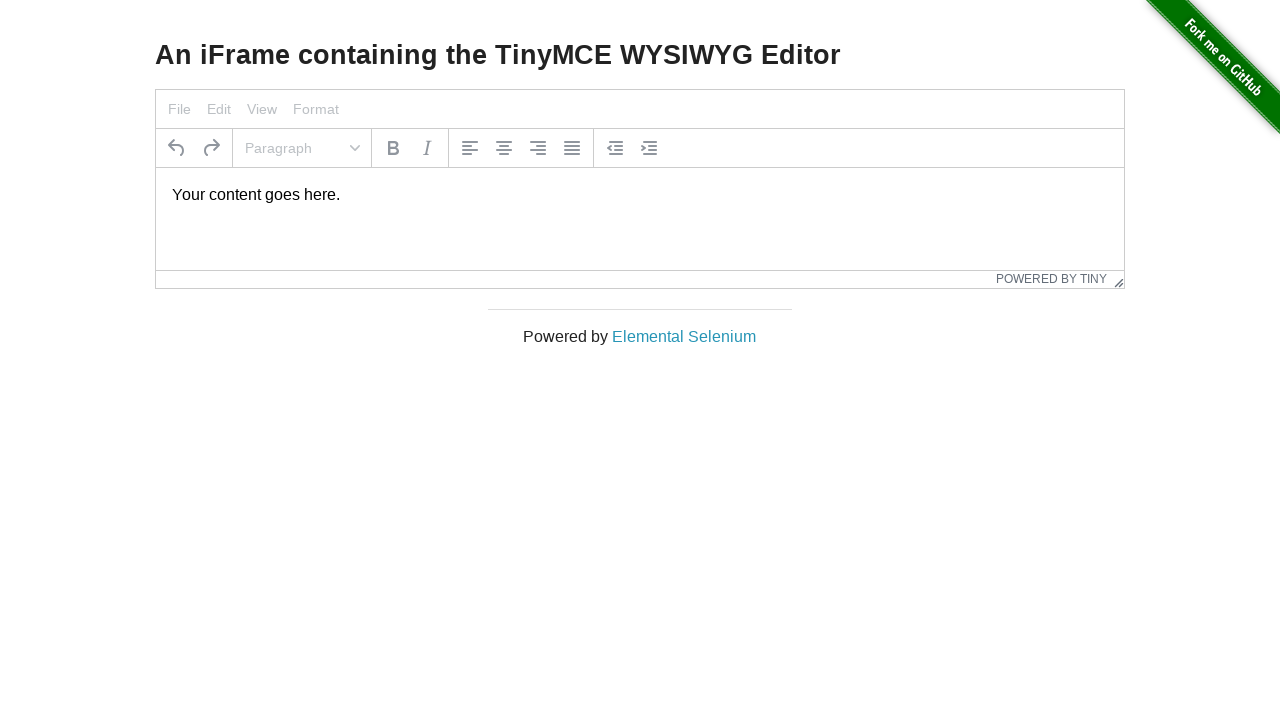

Closed the new tab
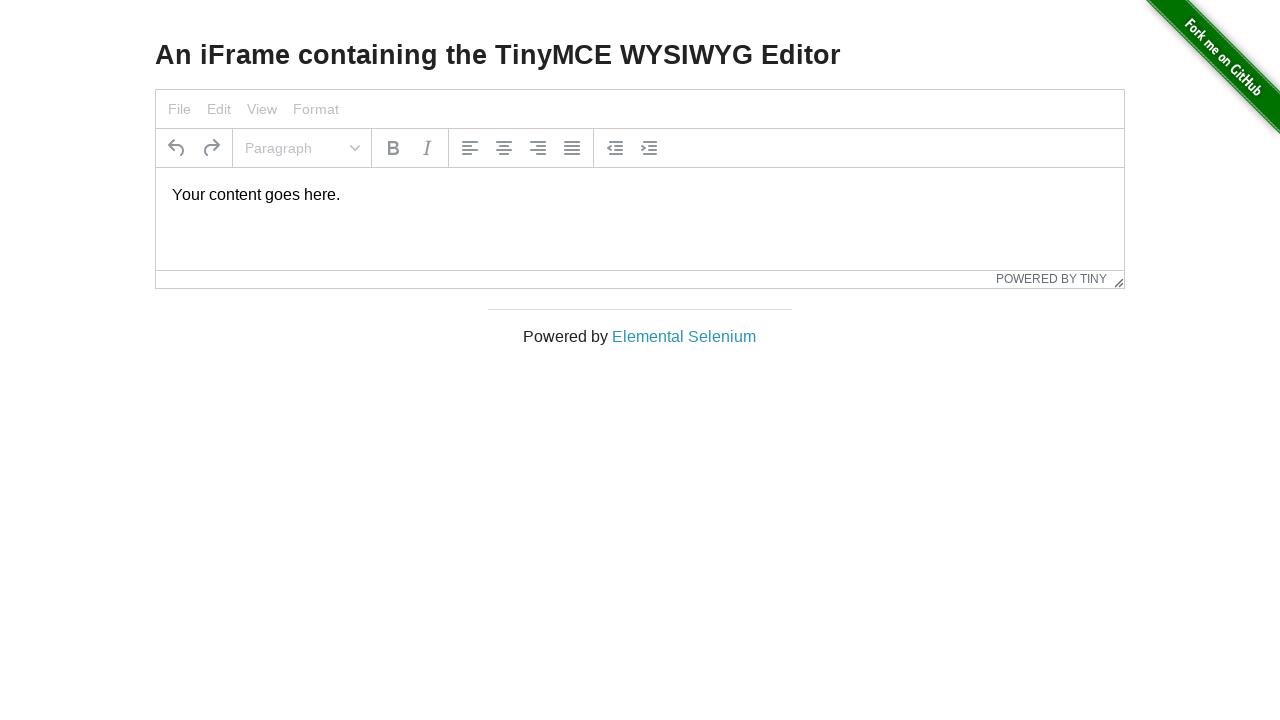

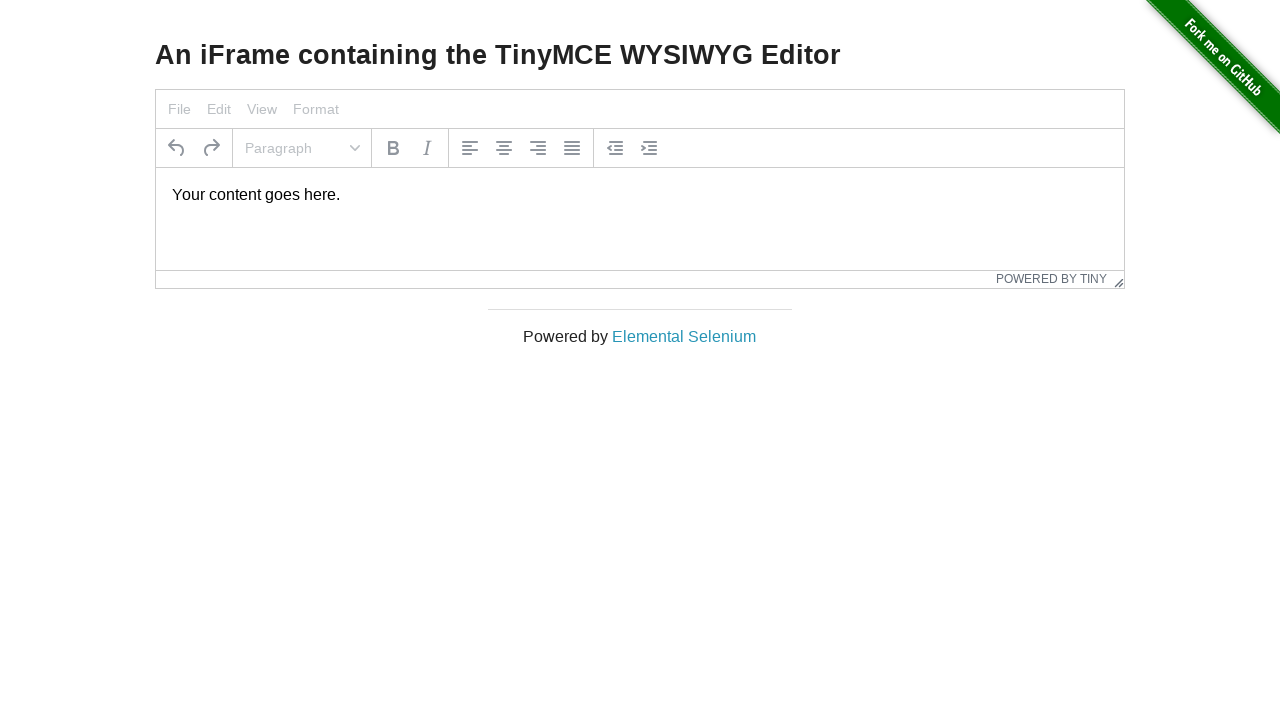